Tests interaction with a prompt dialog by entering a number and accepting multiple sequential dialogs

Starting URL: https://wcaquino.me/selenium/componentes.html

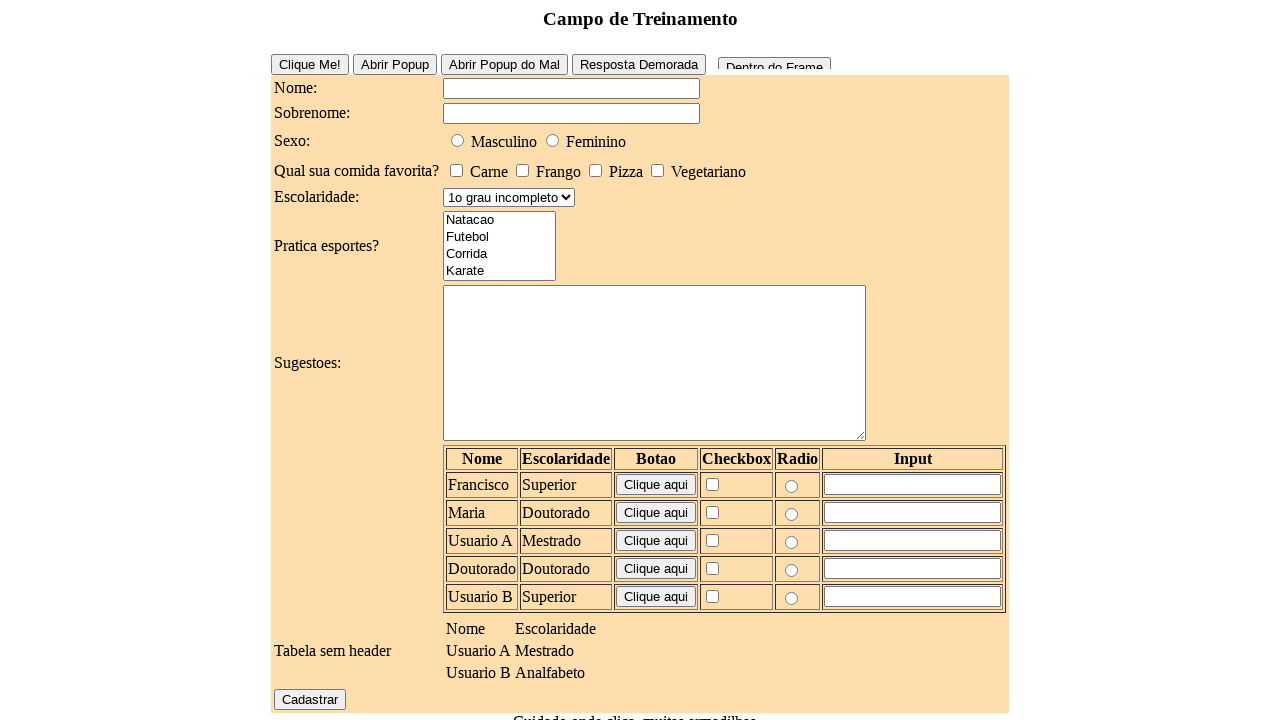

Set up dialog event handler to manage prompt and subsequent alerts
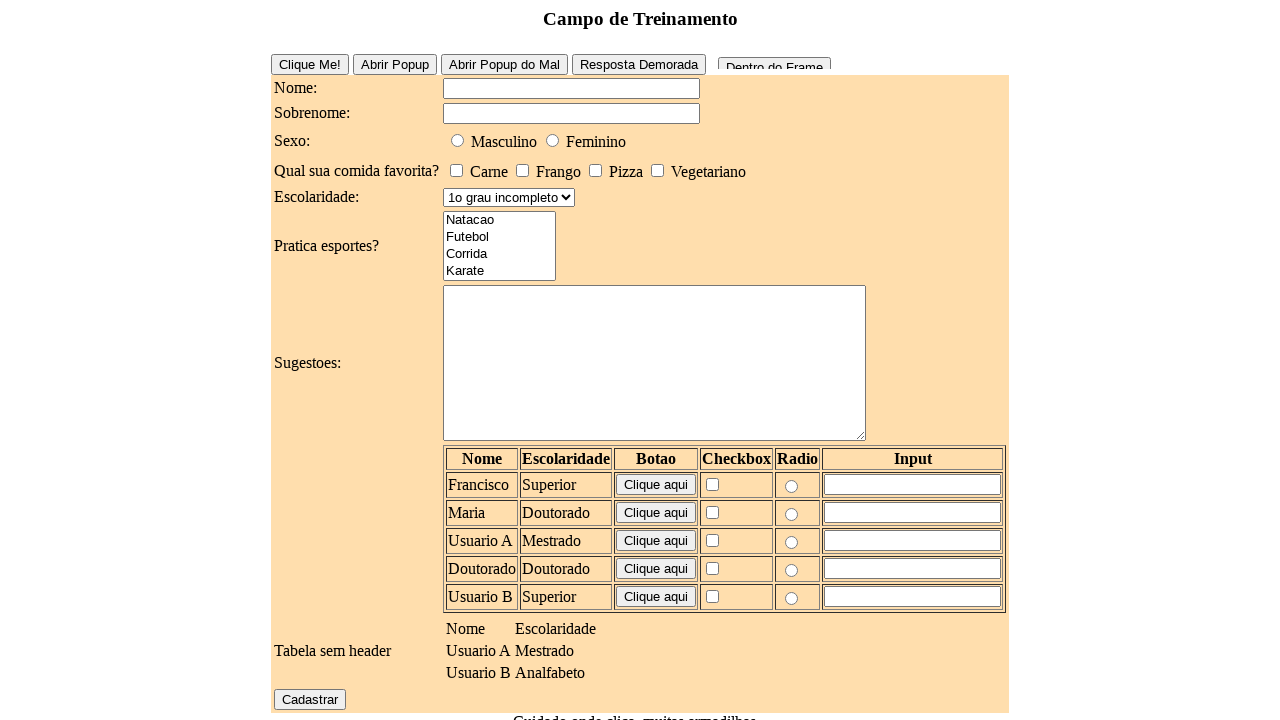

Clicked the prompt button to trigger dialog at (696, 641) on #prompt
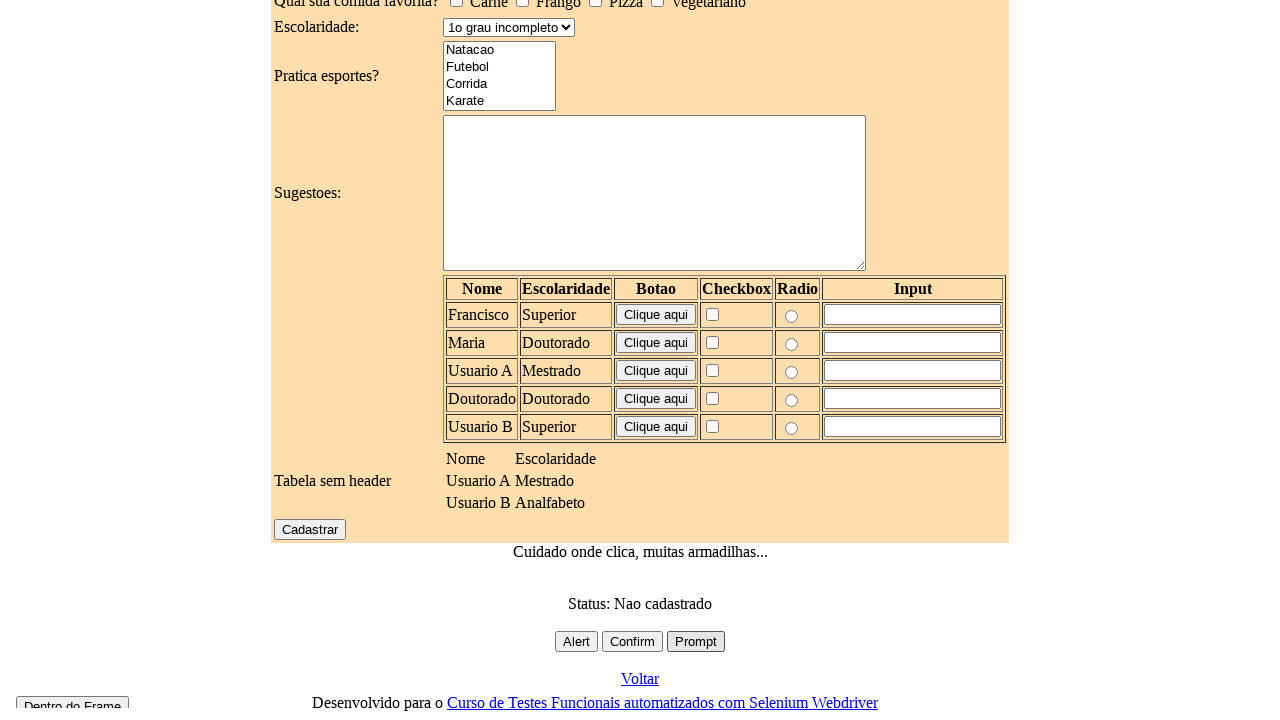

Waited for all dialogs to be processed
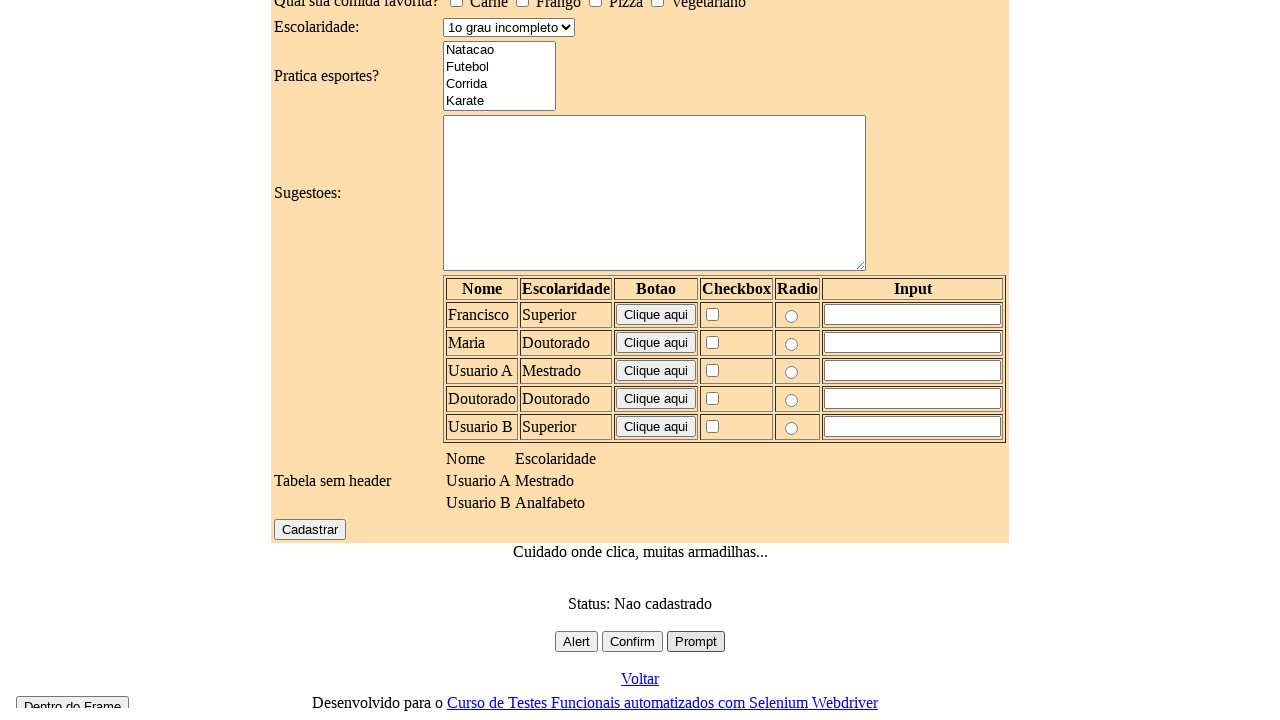

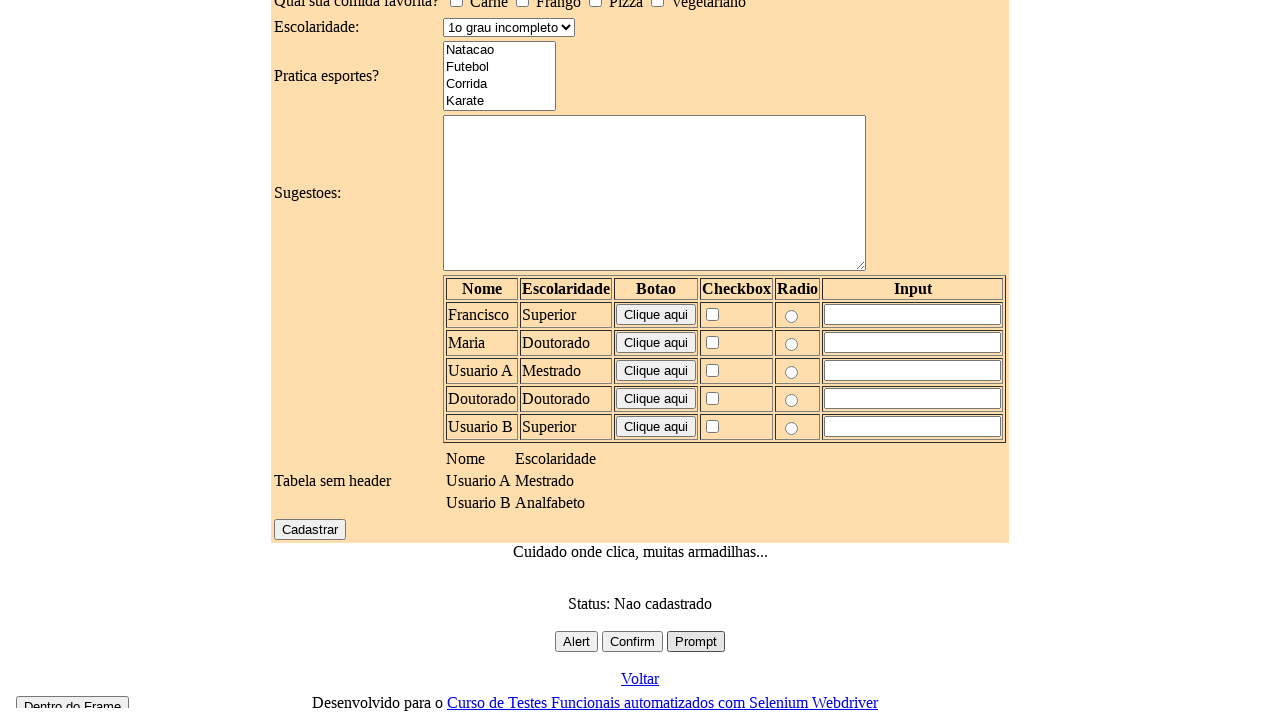